Navigates to the LambdaTest Data List Filter demo page and verifies it loads successfully

Starting URL: https://www.lambdatest.com/selenium-playground/data-list-filter-demo

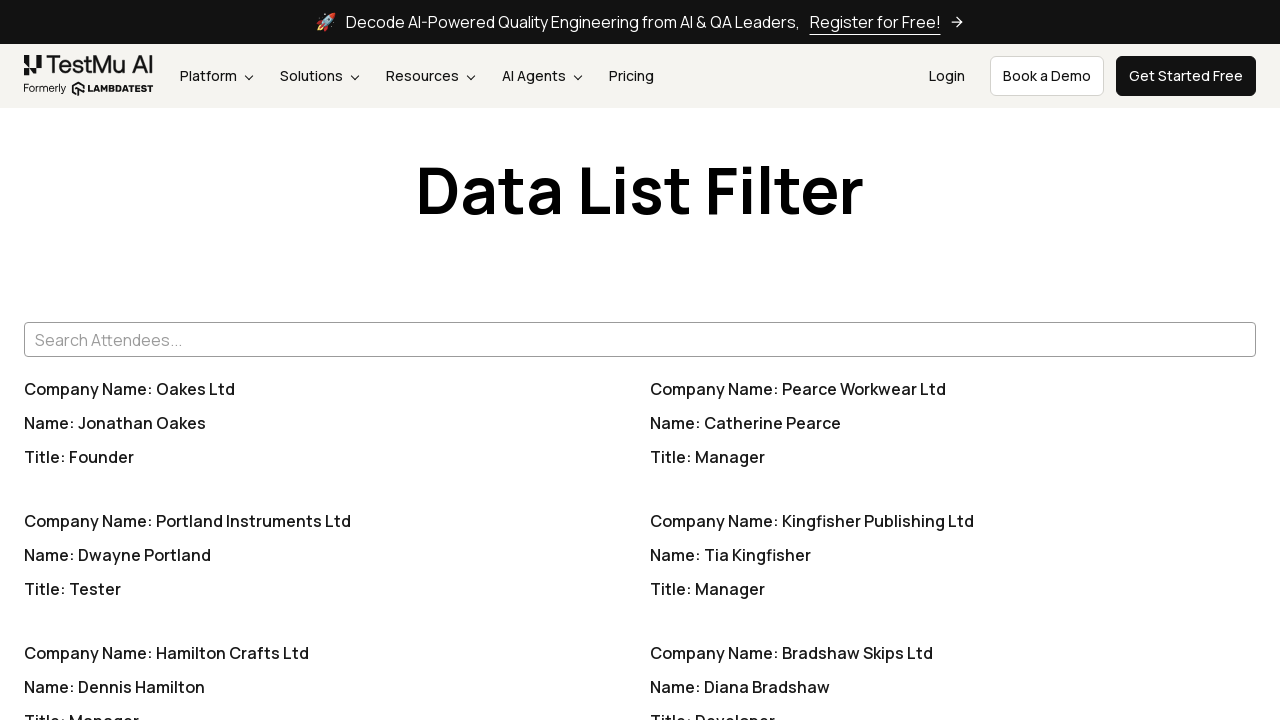

Navigated to LambdaTest Data List Filter demo page
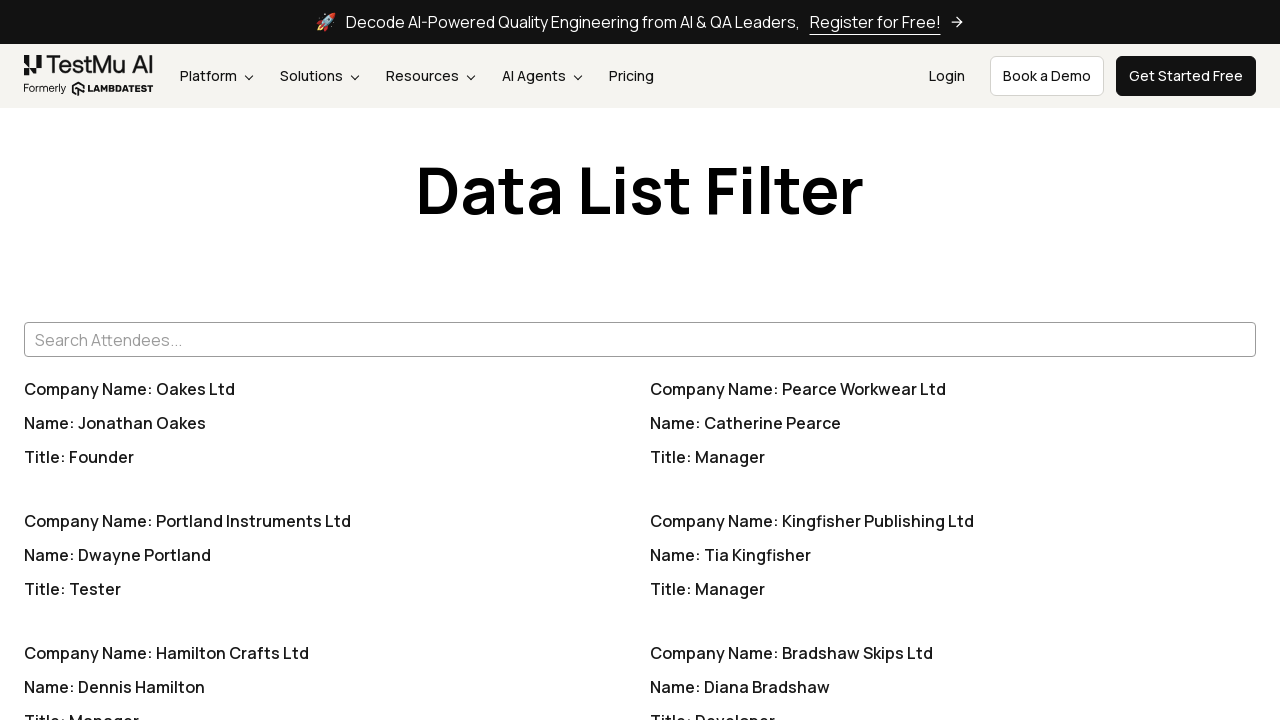

Data list filter search input element loaded successfully
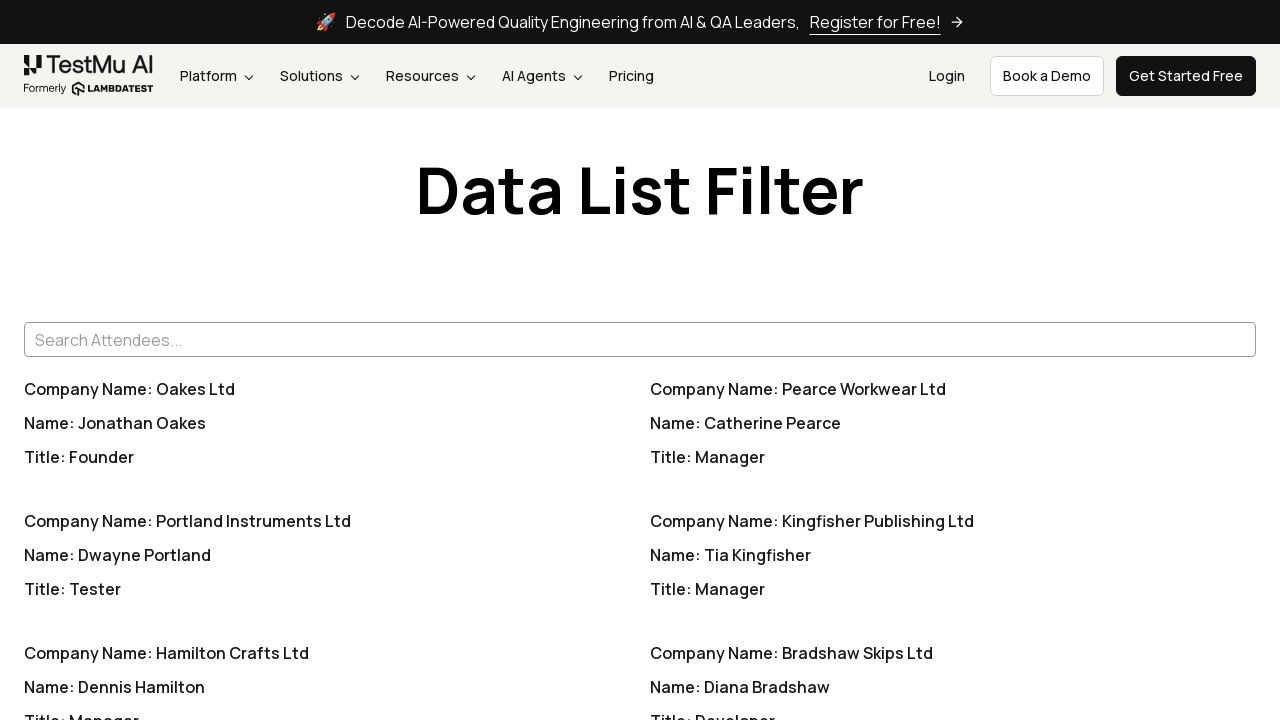

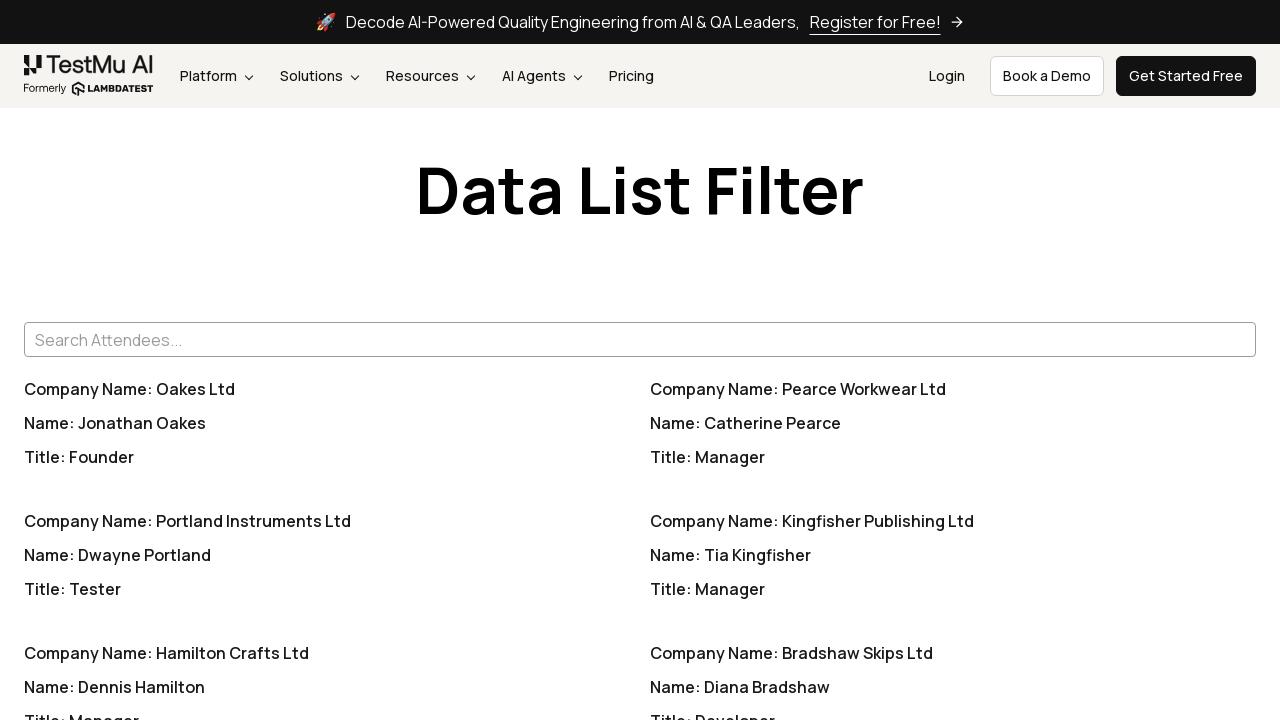